Tests JavaScript alert handling by clicking a button that triggers an alert and accepting it

Starting URL: https://demoqa.com/alerts

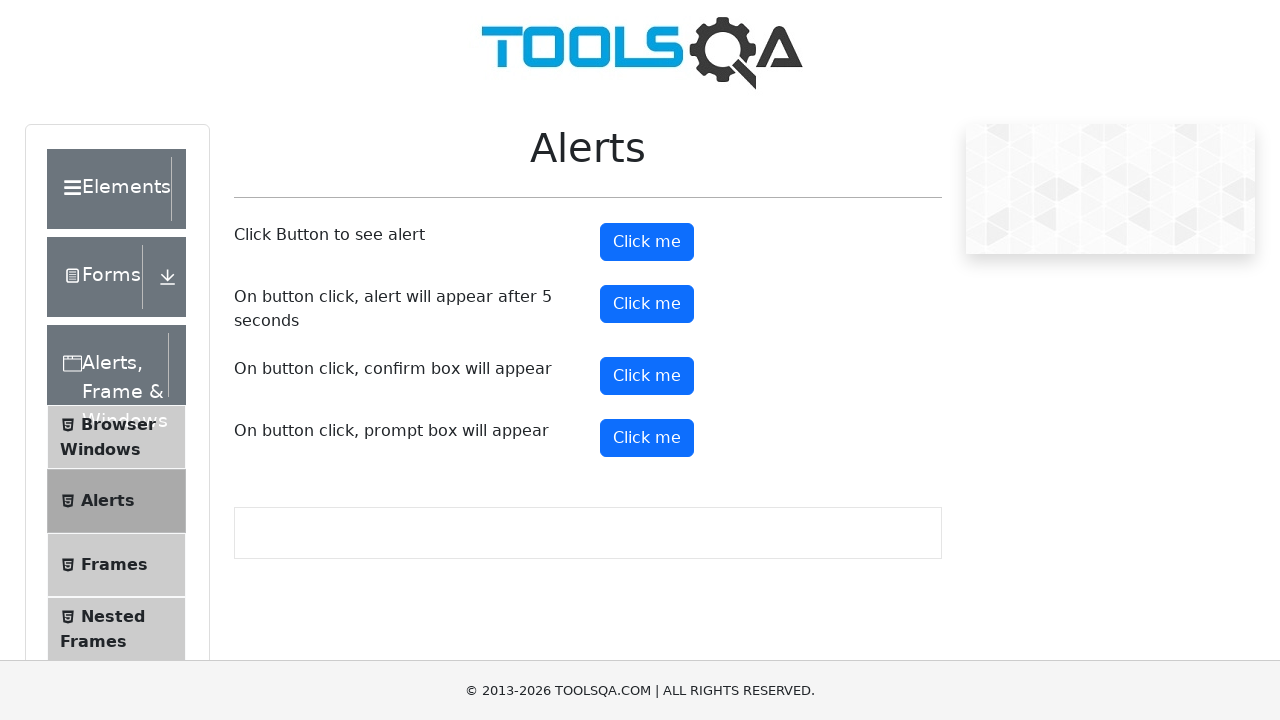

Retrieved and printed page title
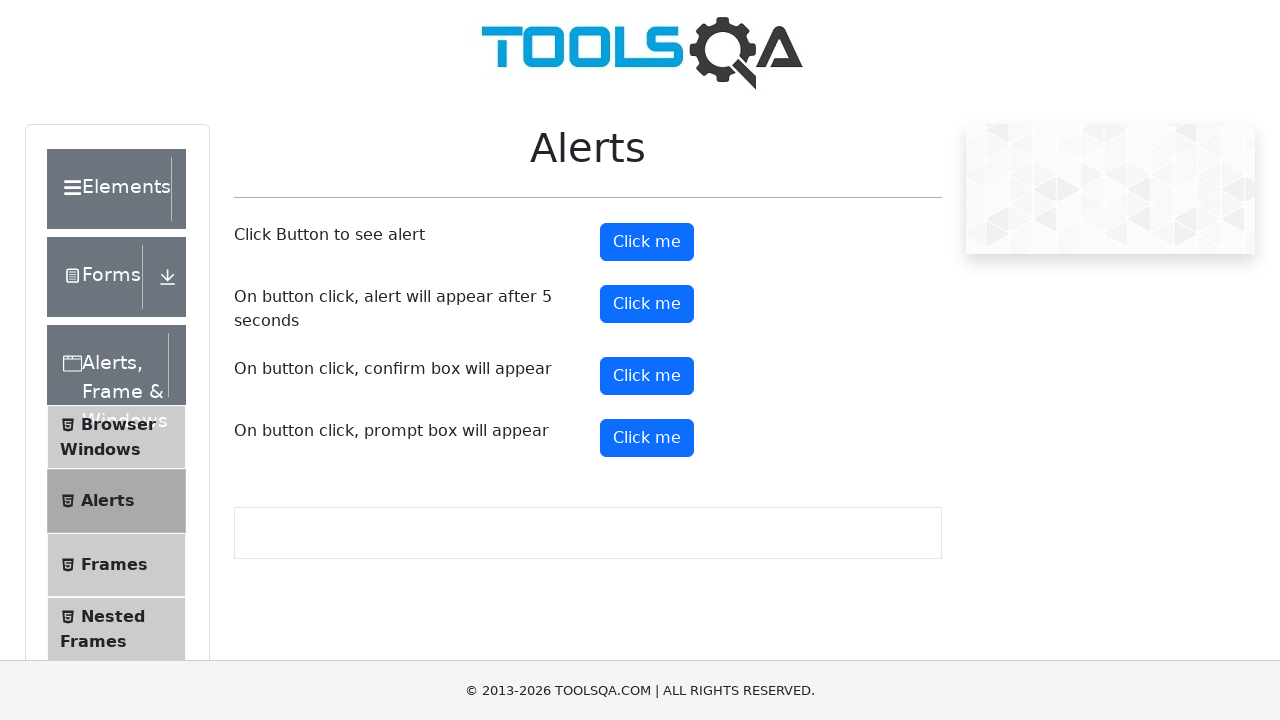

Clicked the alert button at (647, 242) on #alertButton
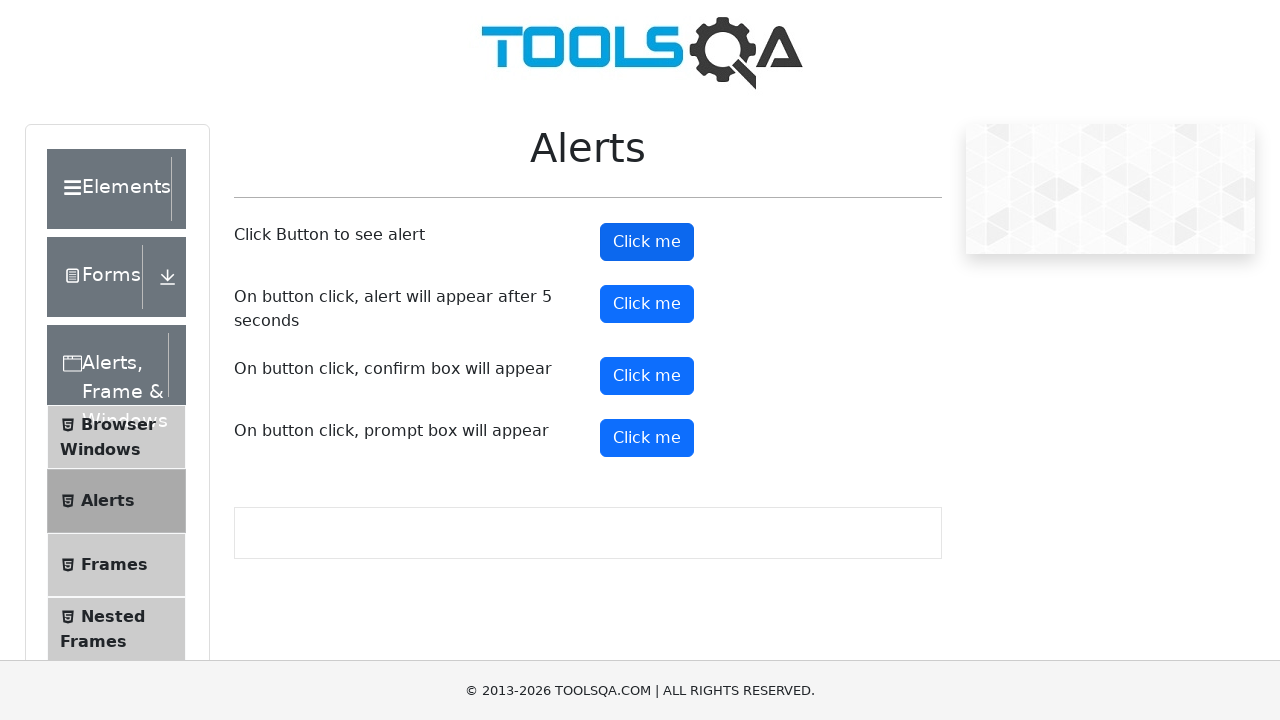

Set up dialog handler to accept alerts
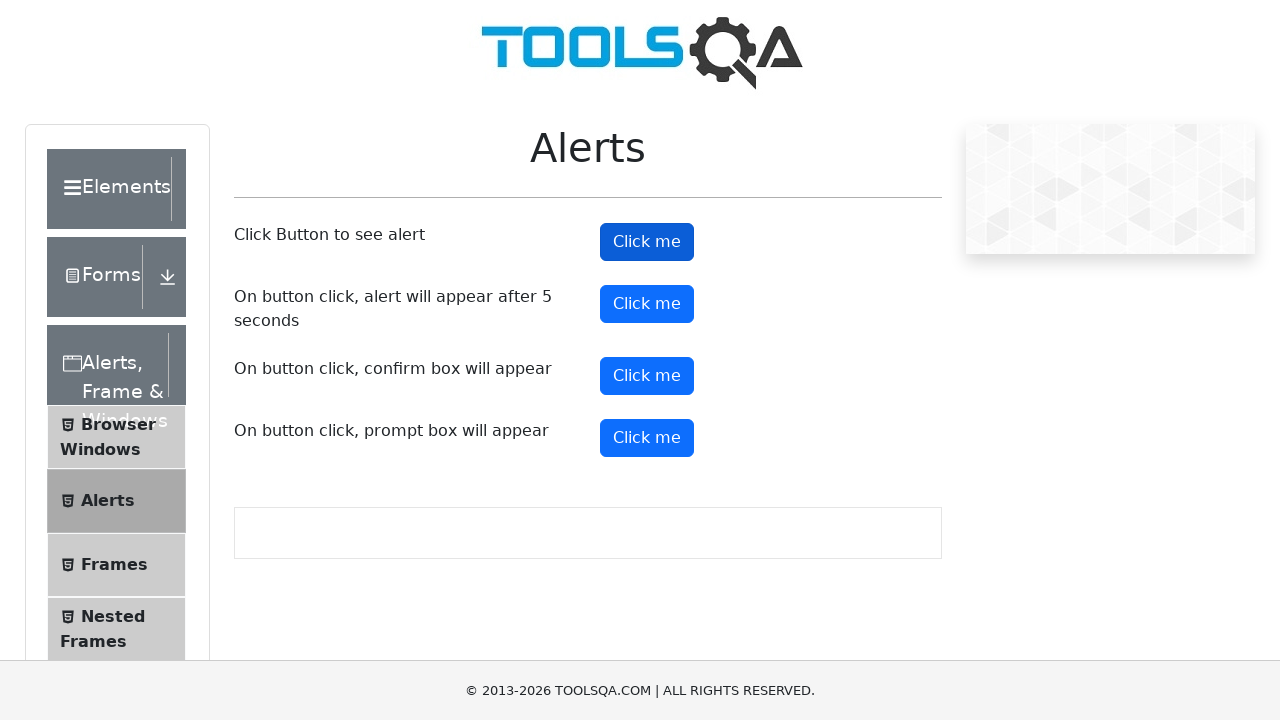

Set up dialog handler function to accept alerts
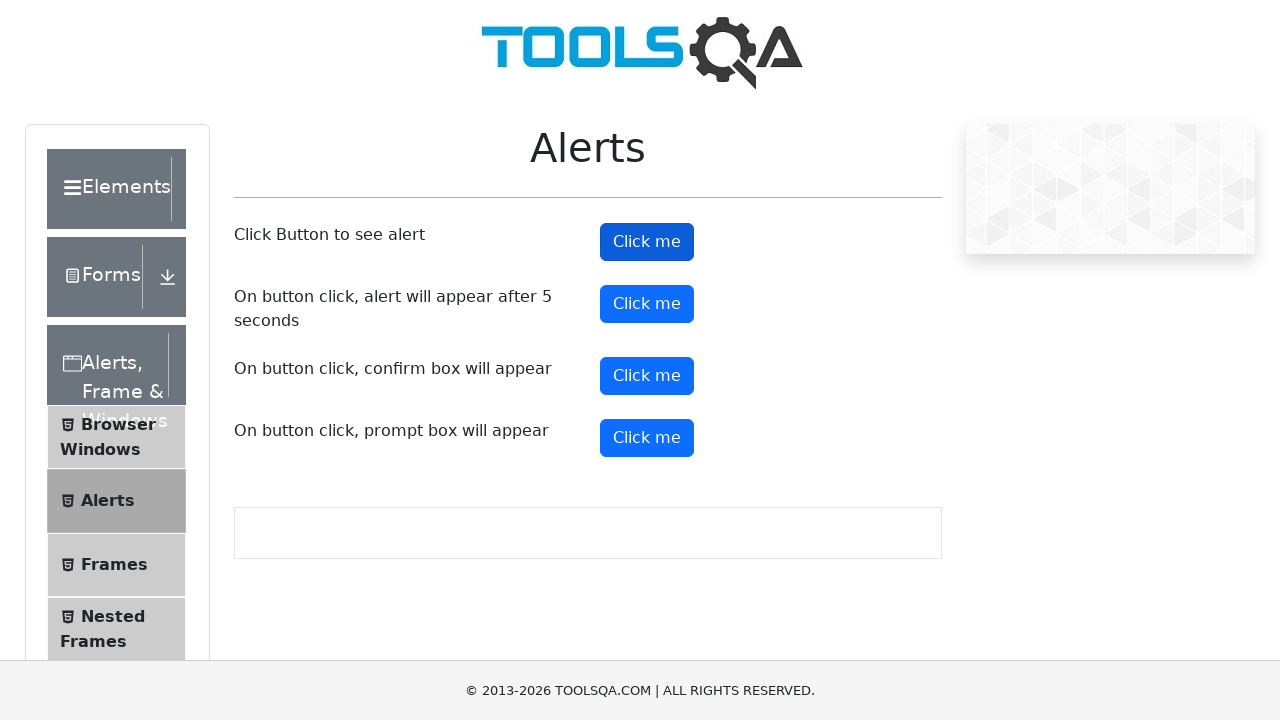

Clicked alert button to trigger JavaScript alert at (647, 242) on #alertButton
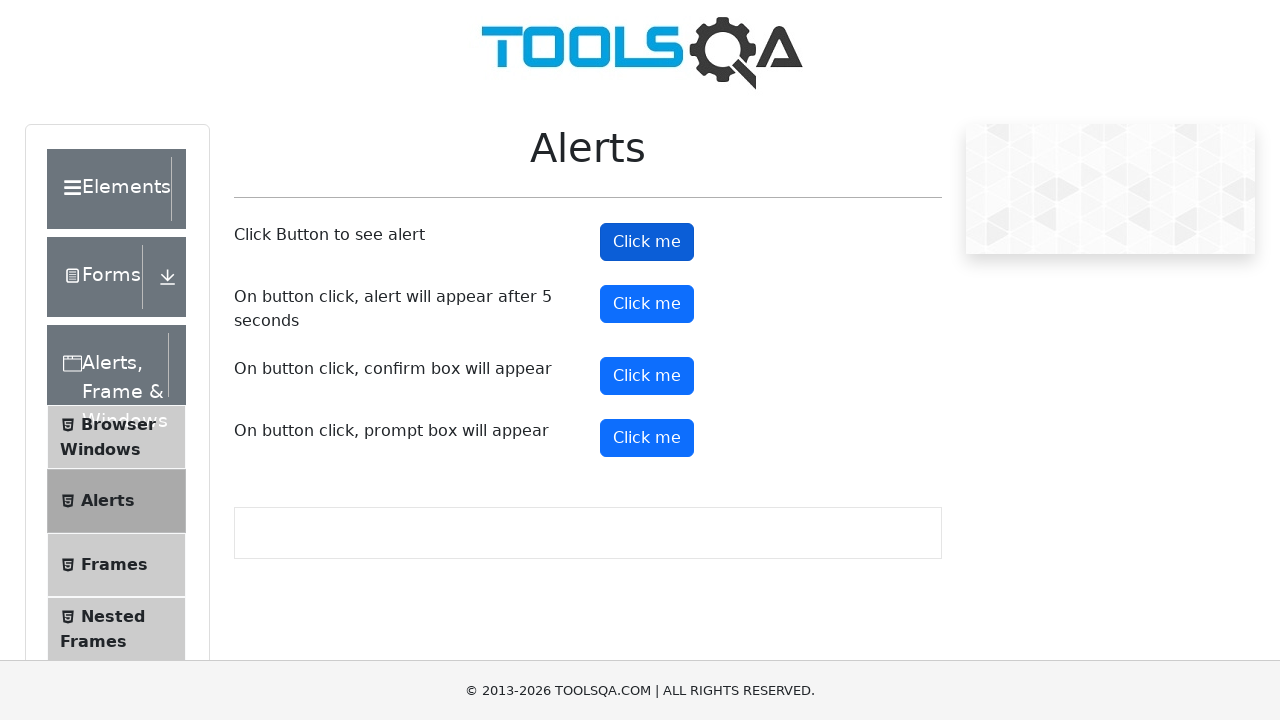

Waited for alert to be processed and accepted
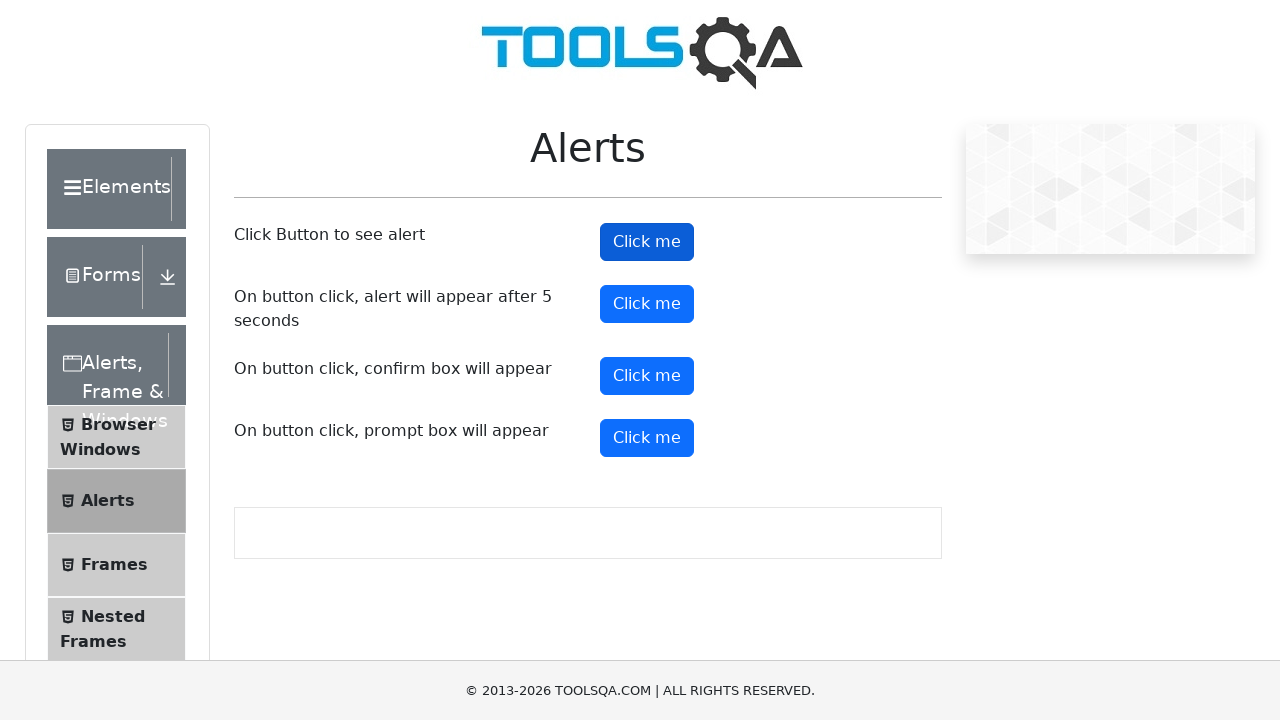

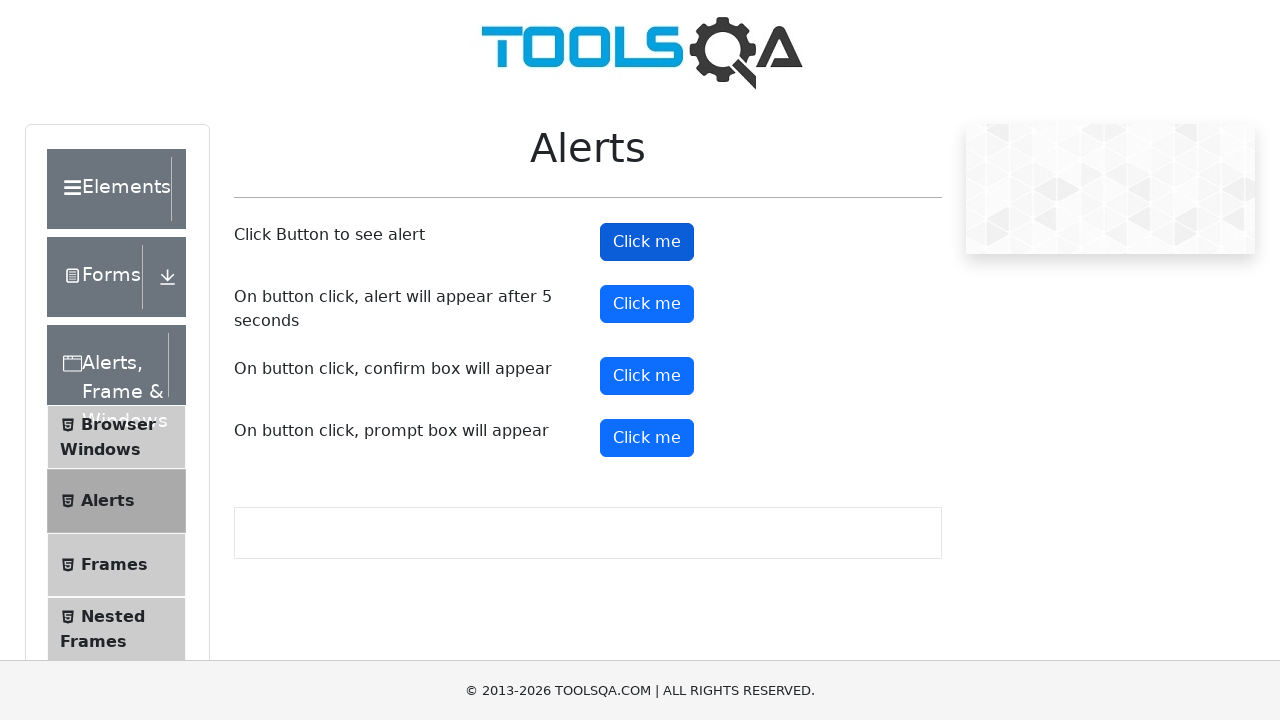